Tests that the floating menu is visible on the page

Starting URL: https://the-internet.herokuapp.com/floating_menu

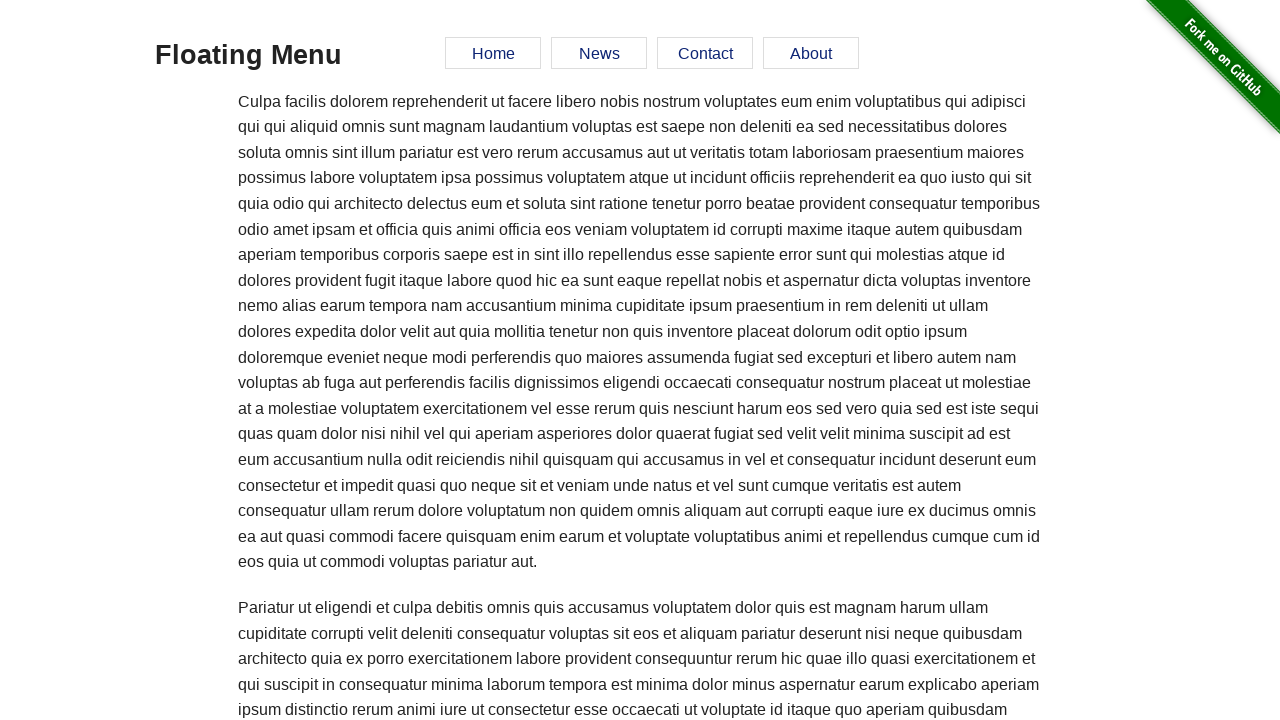

Navigated to floating menu test page
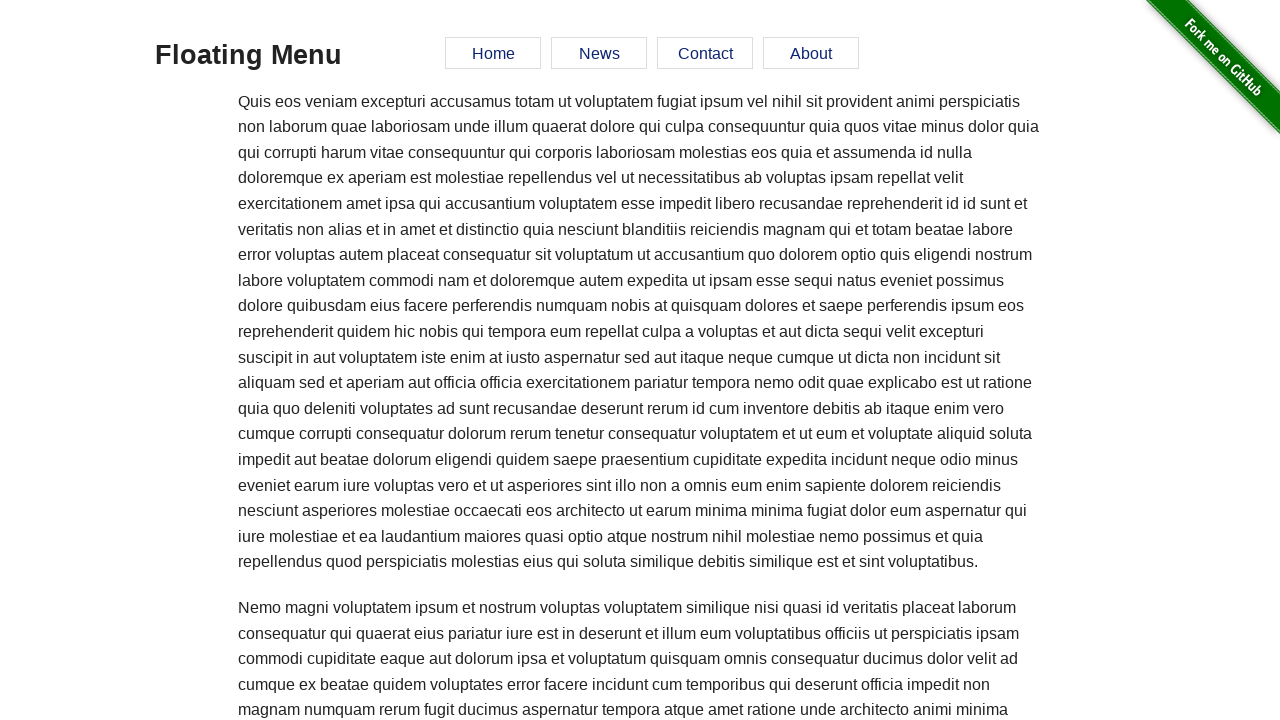

Verified that floating menu is visible on the page
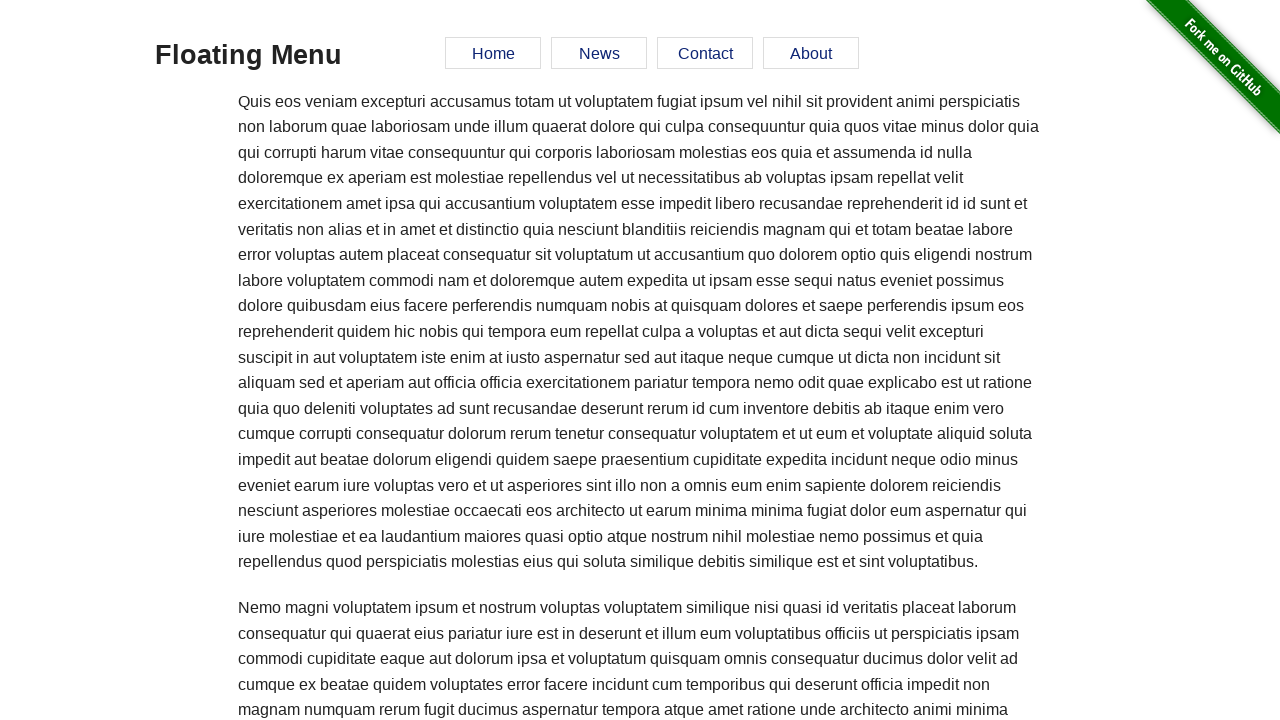

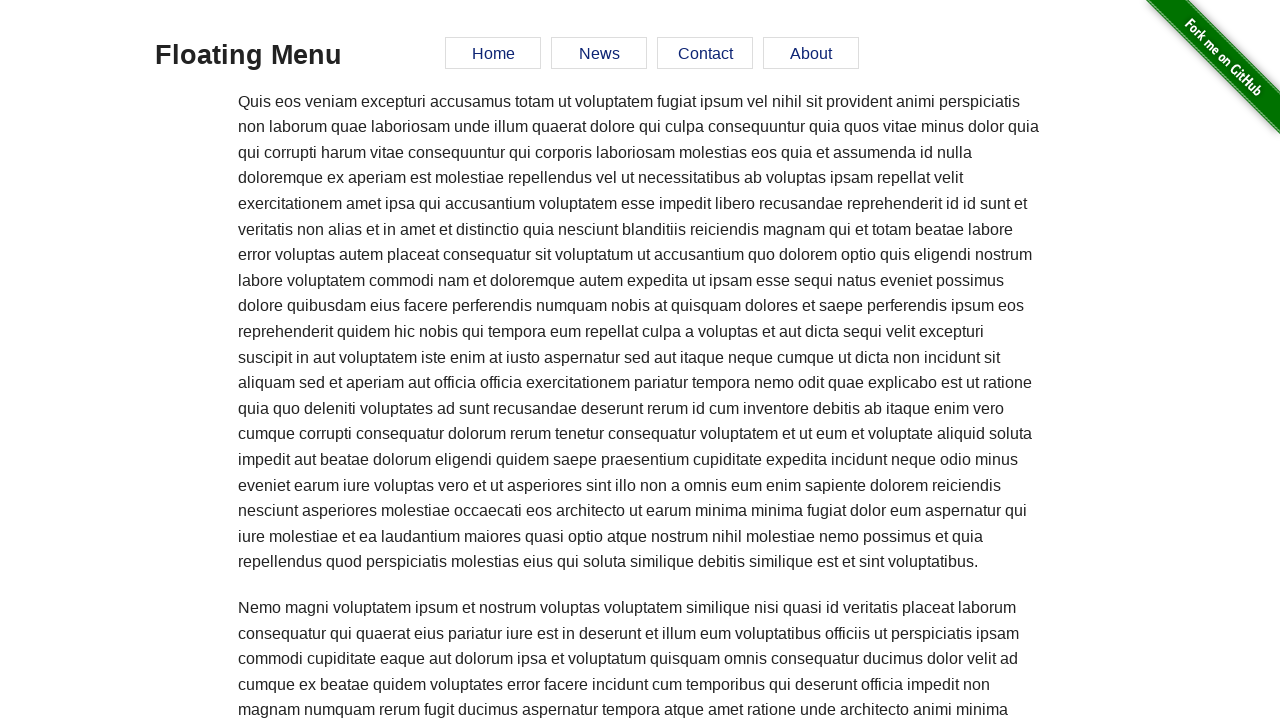